Tests that hovering over the language picker button displays the language selection tooltip

Starting URL: https://www.booking.com/

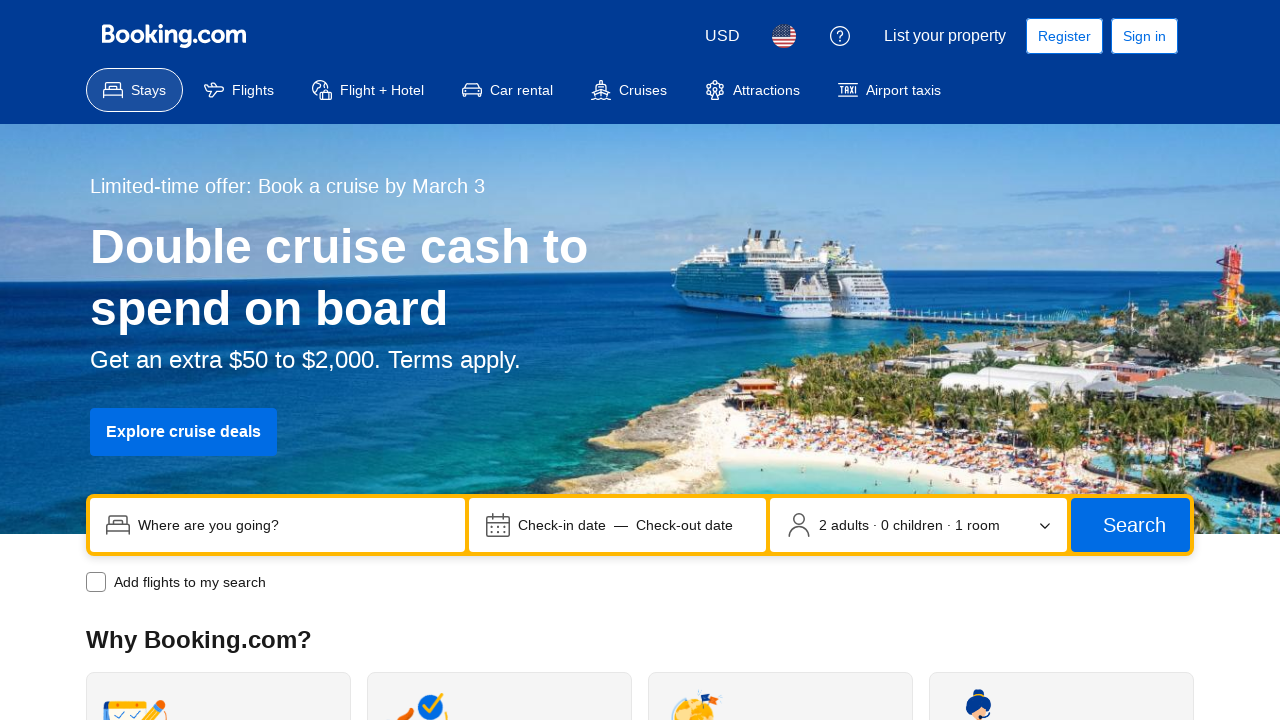

Hovered over language picker button to trigger tooltip at (784, 36) on button[data-testid='header-language-picker-trigger']
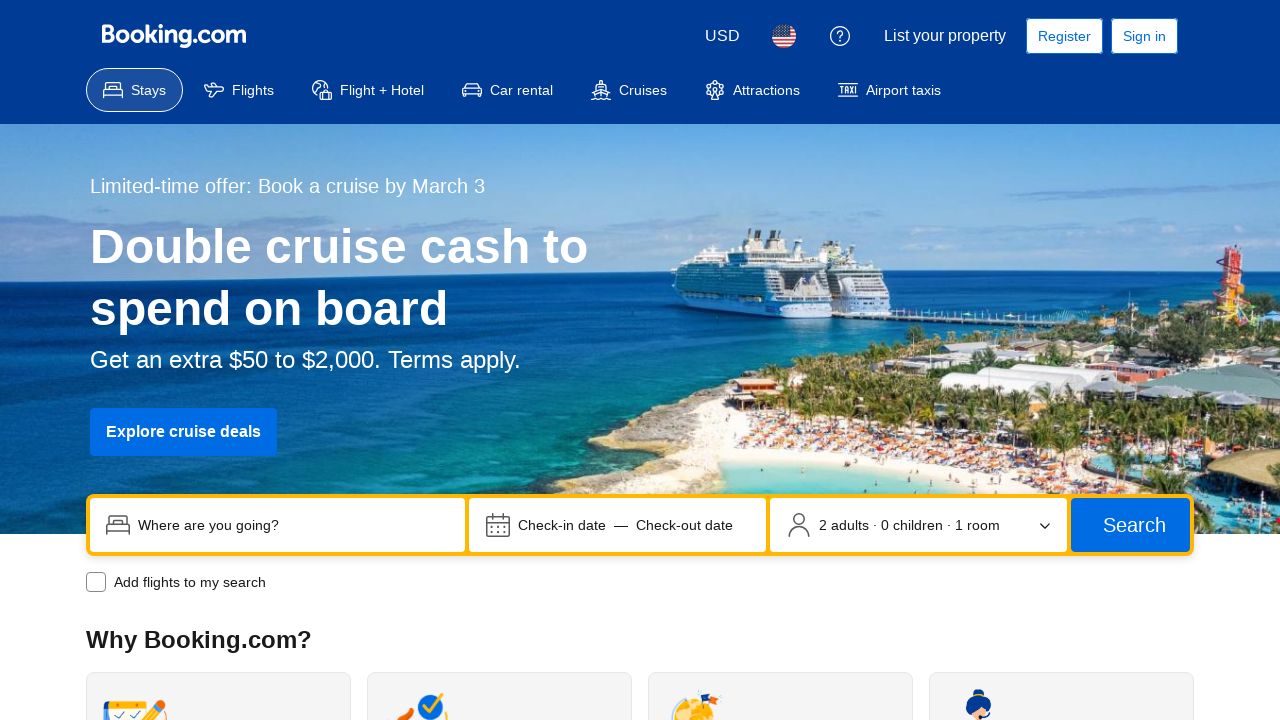

Located language selection tooltip element
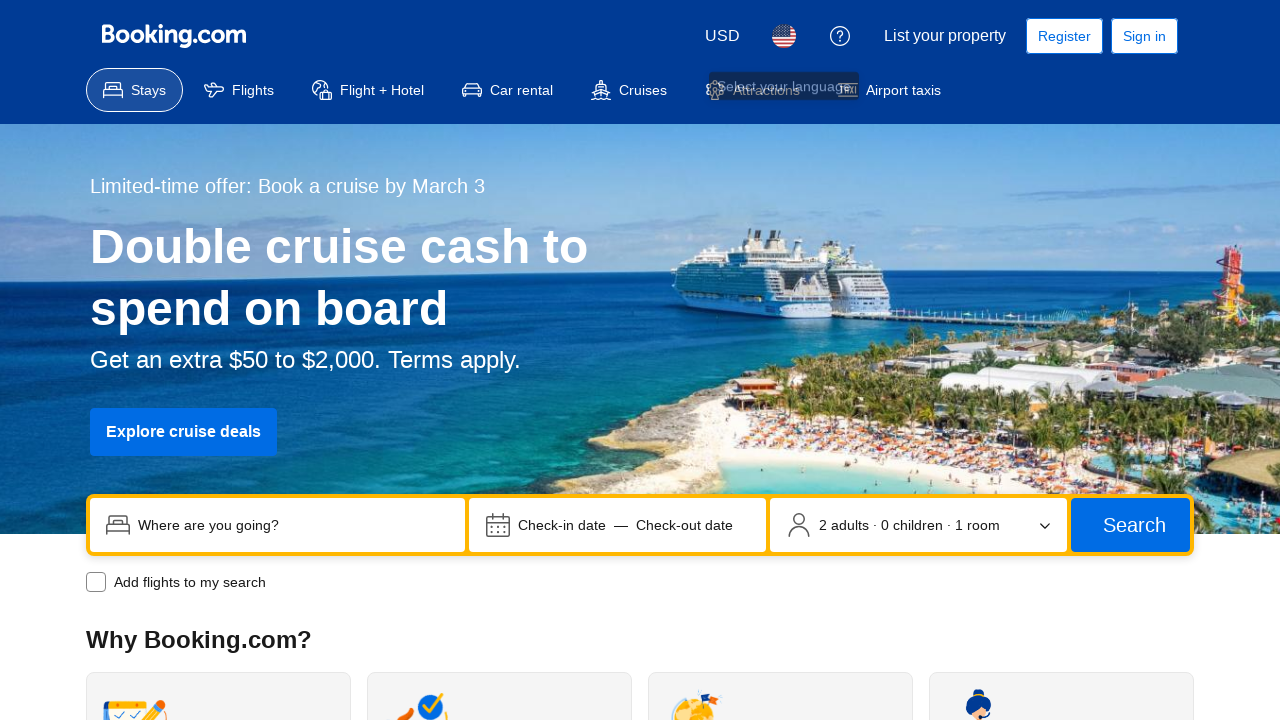

Verified language selection tooltip is visible
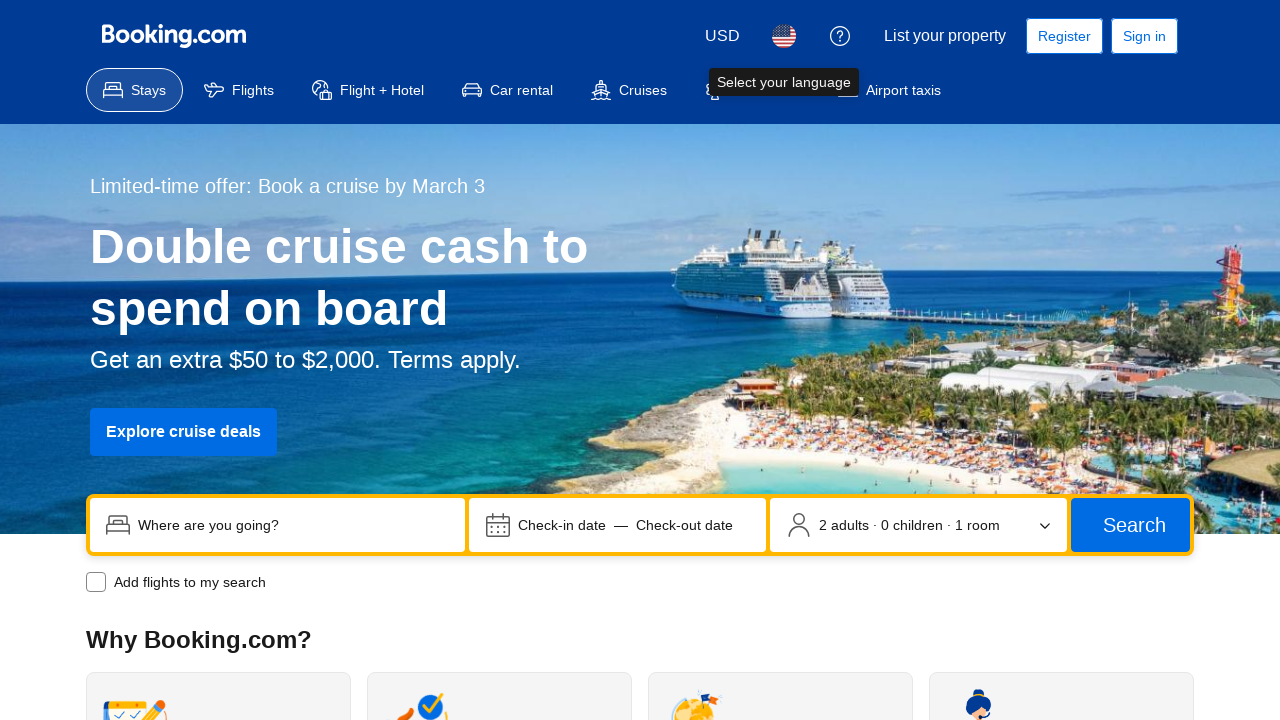

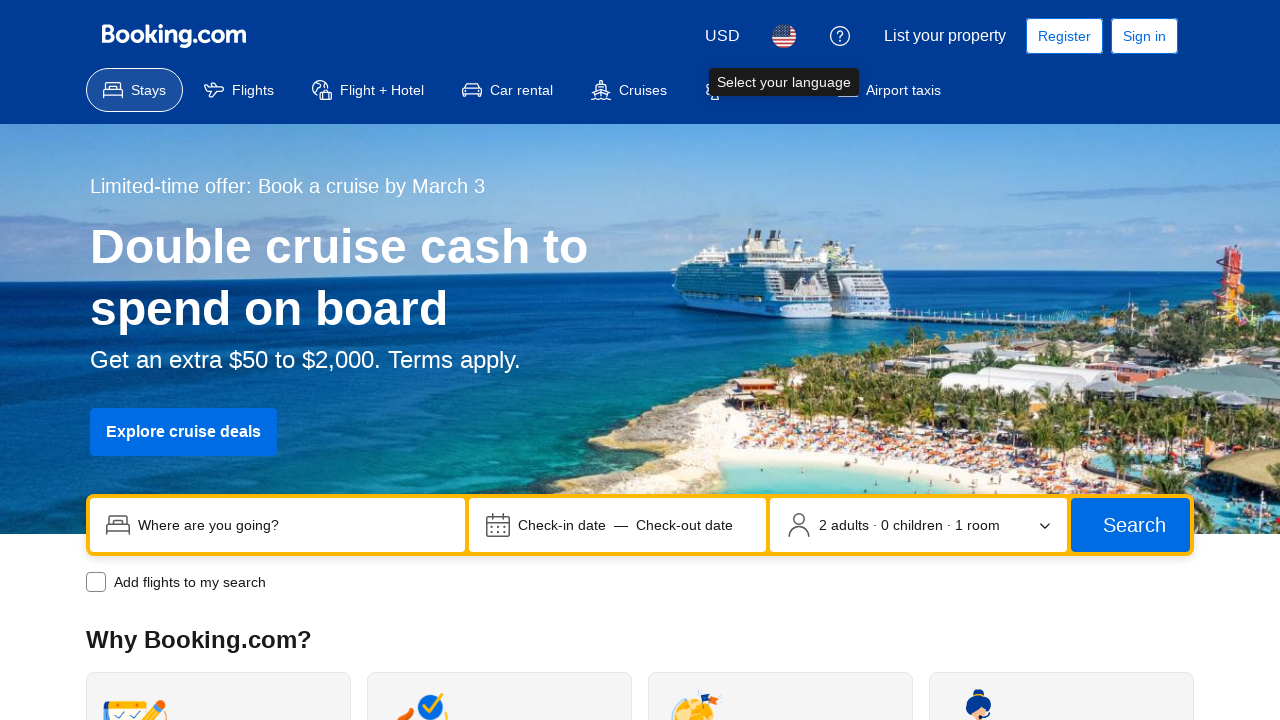